Tests opting out of A/B tests by visiting the page first, then adding an opt-out cookie, refreshing, and verifying the page displays "No A/B Test" heading.

Starting URL: http://the-internet.herokuapp.com/abtest

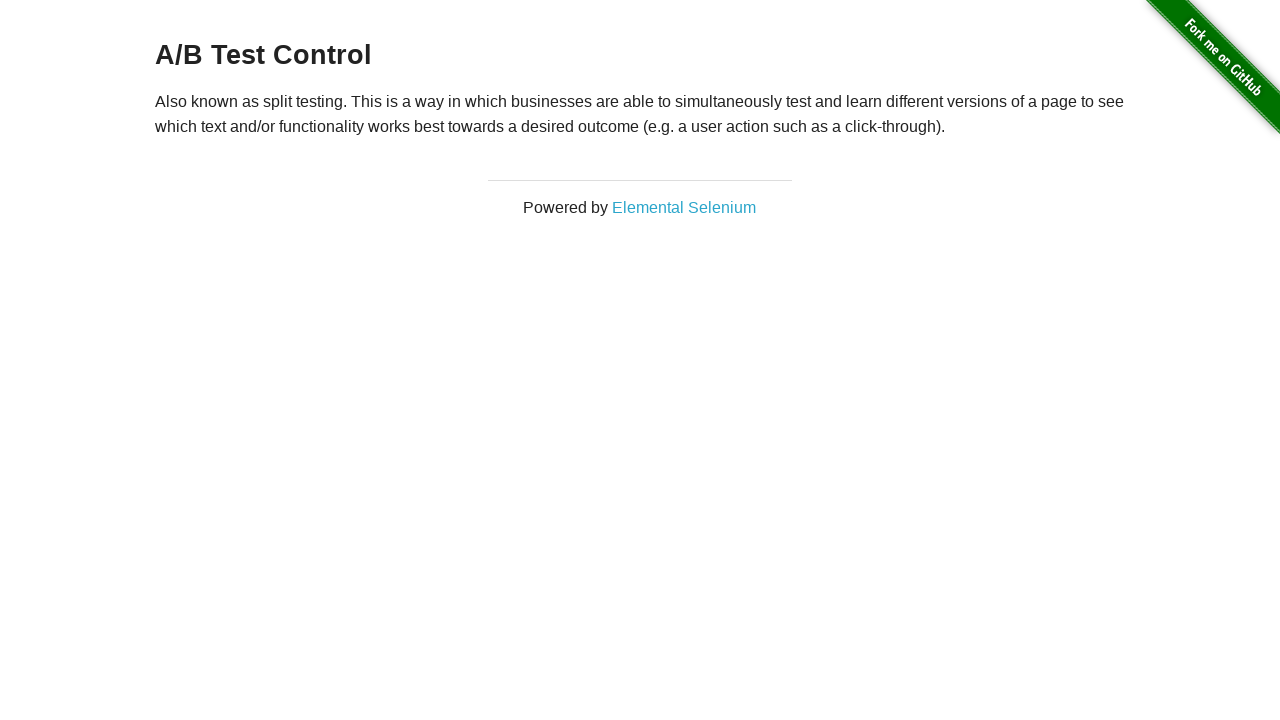

Verified initial page displays A/B Test heading
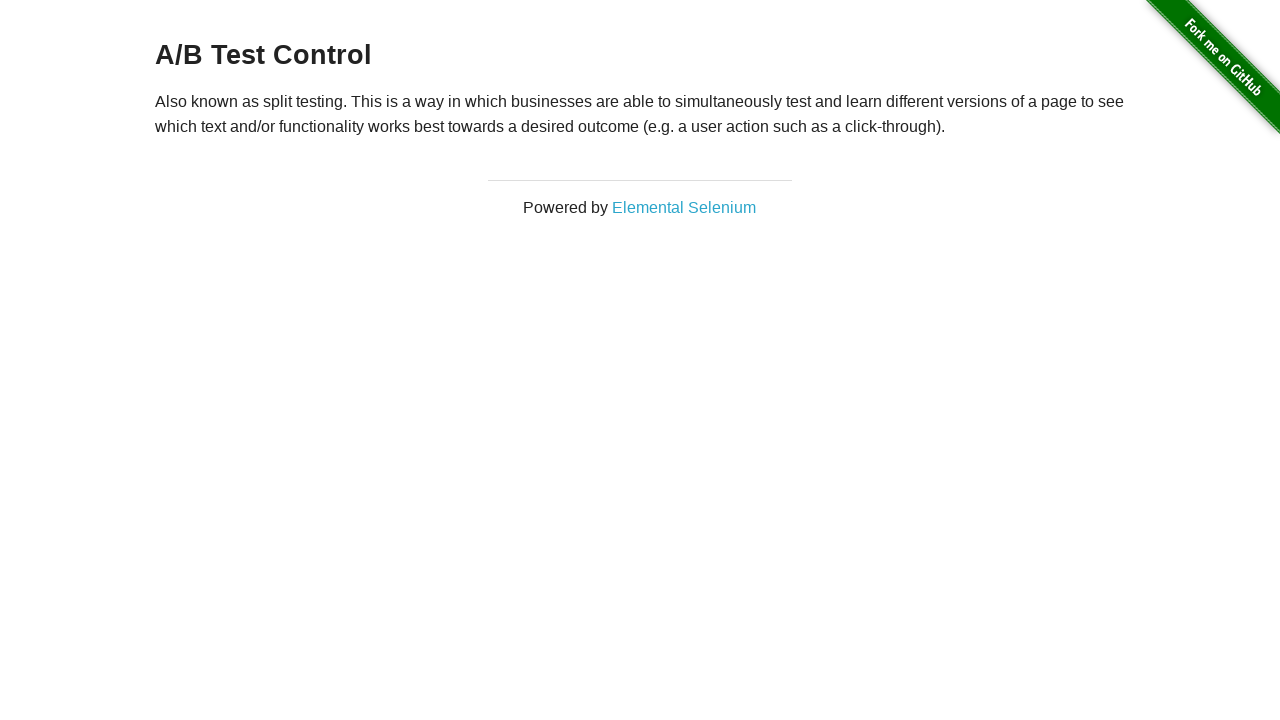

Added optimizelyOptOut cookie with value 'true'
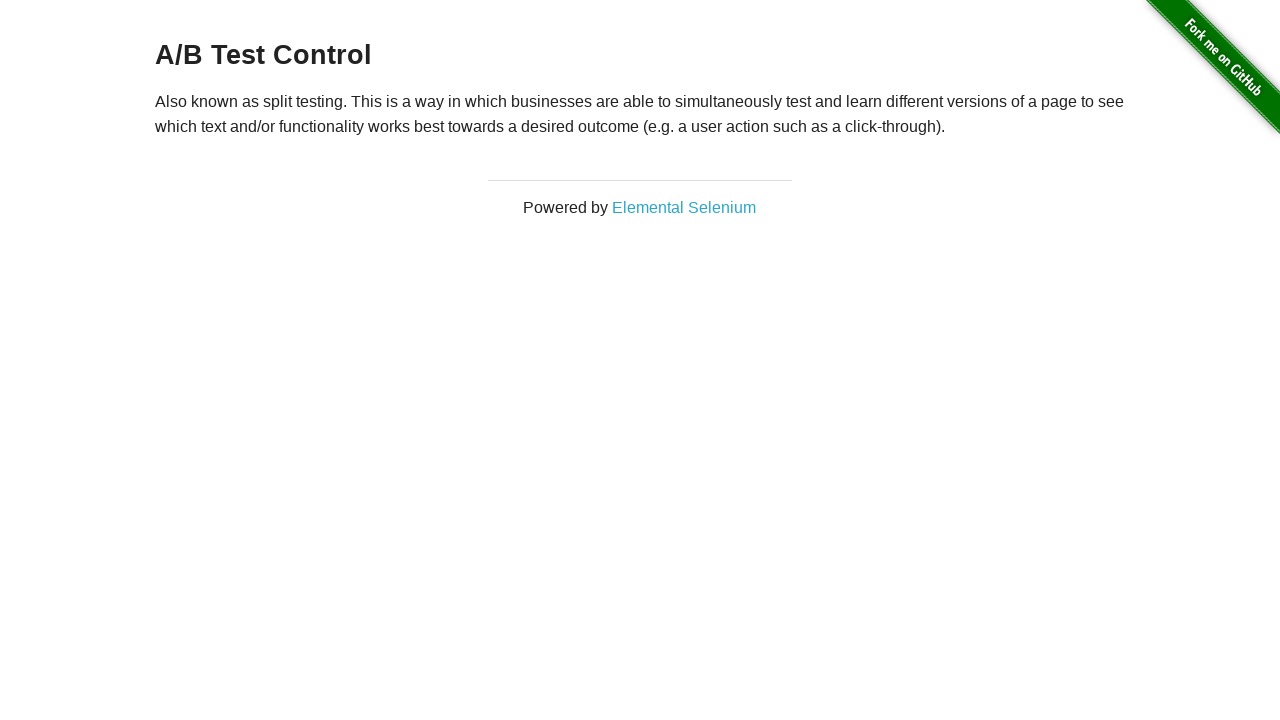

Reloaded the page after adding opt-out cookie
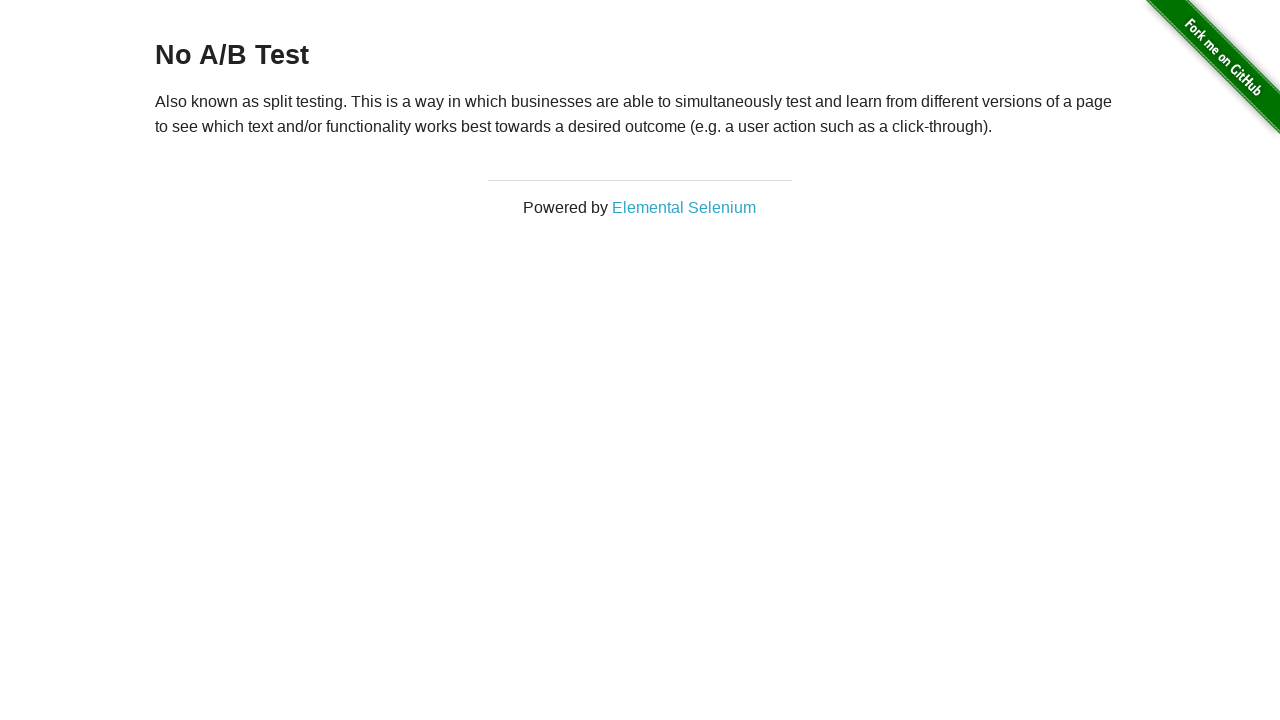

Verified page now displays 'No A/B Test' heading after opt-out
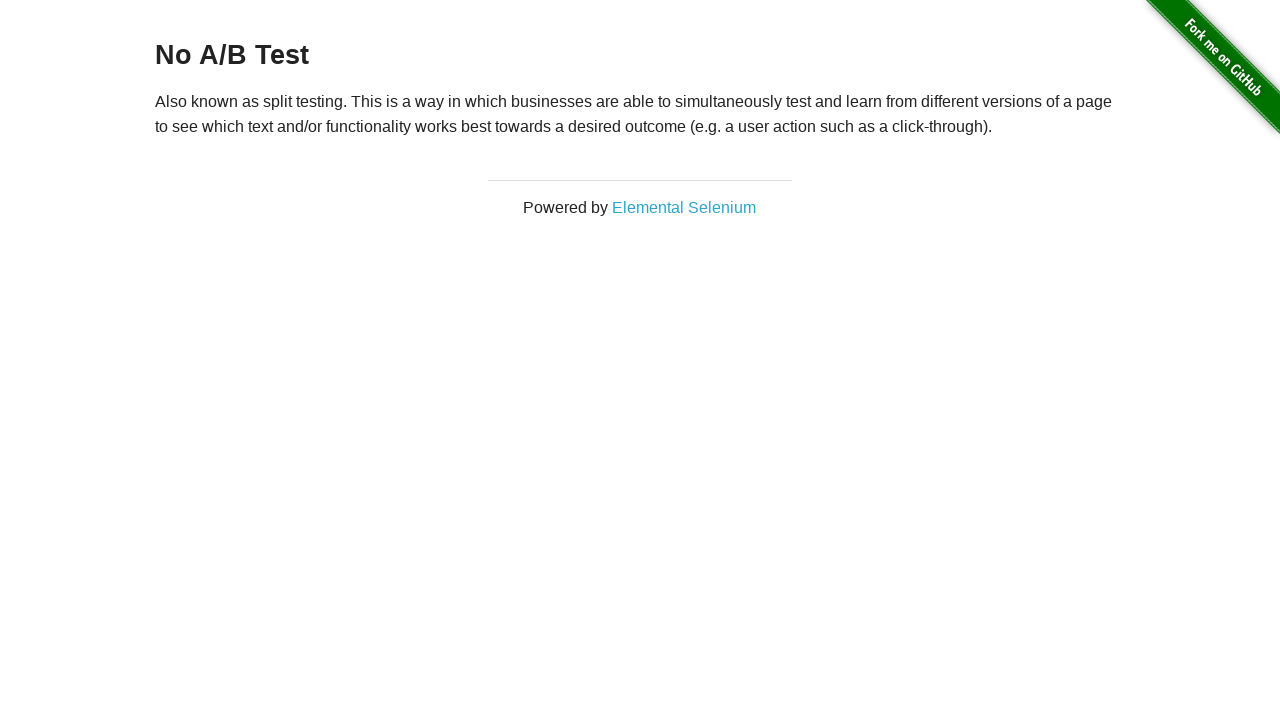

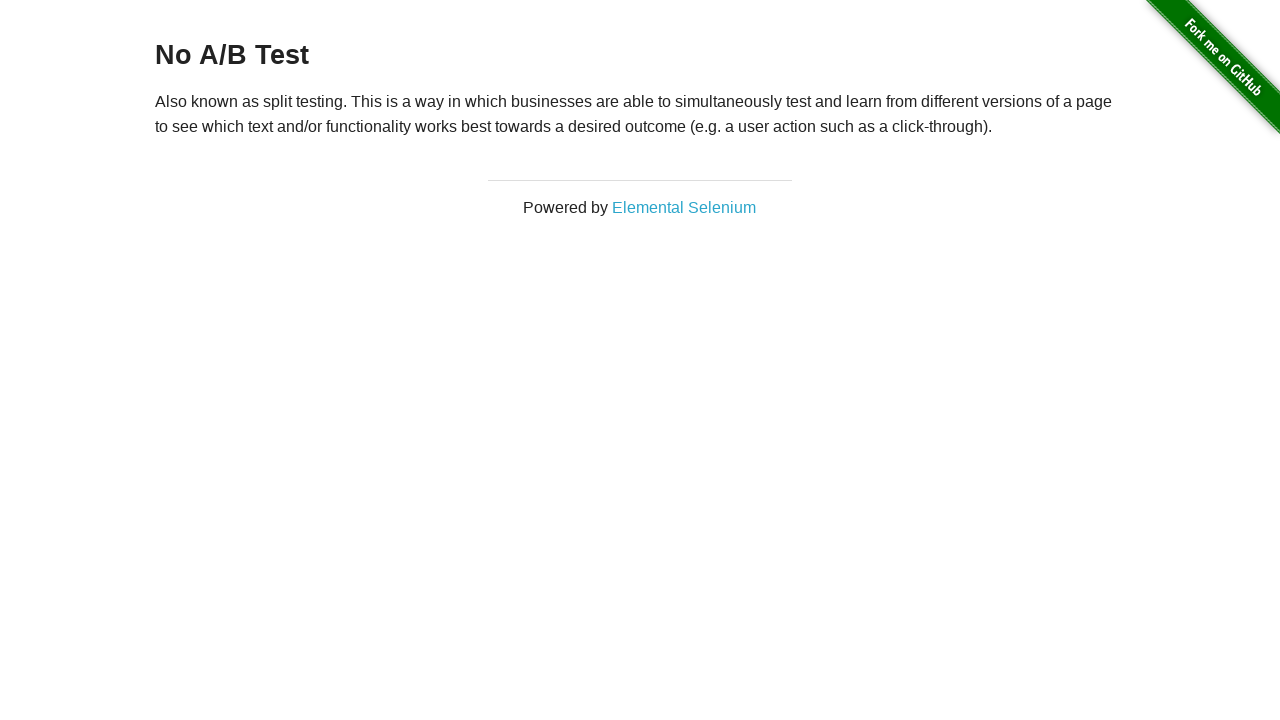